Tests form interaction by filling a name field, using keyboard shortcuts to copy and paste text to the email field, and selecting specific checkboxes (Monday and Tuesday)

Starting URL: https://testautomationpractice.blogspot.com/

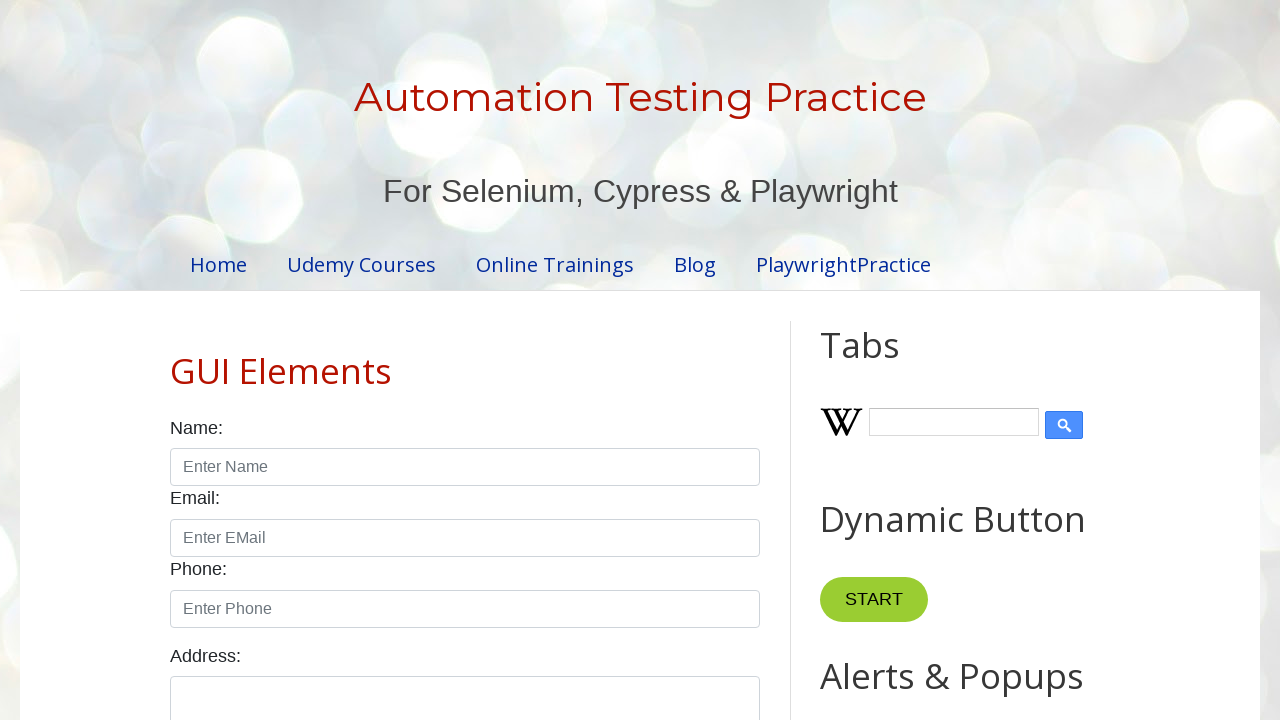

Filled name field with 'ersdfghjkl;' on input#name
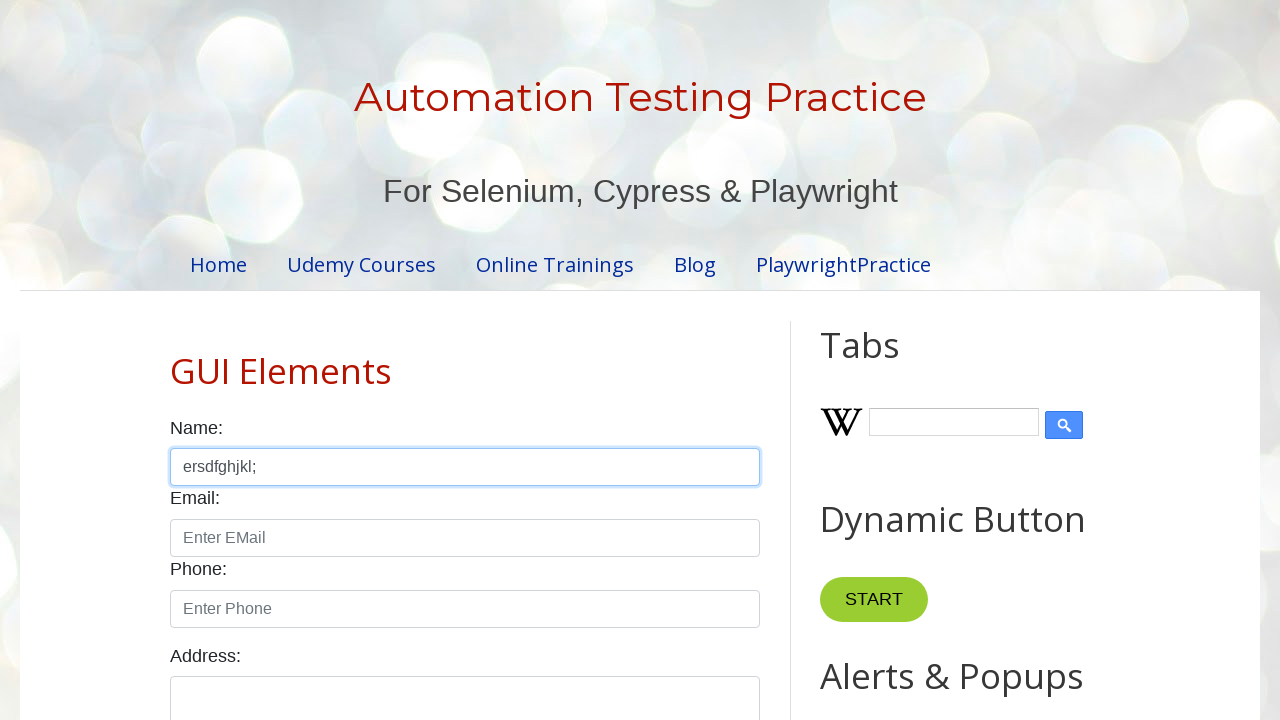

Selected all text in name field using Ctrl+A
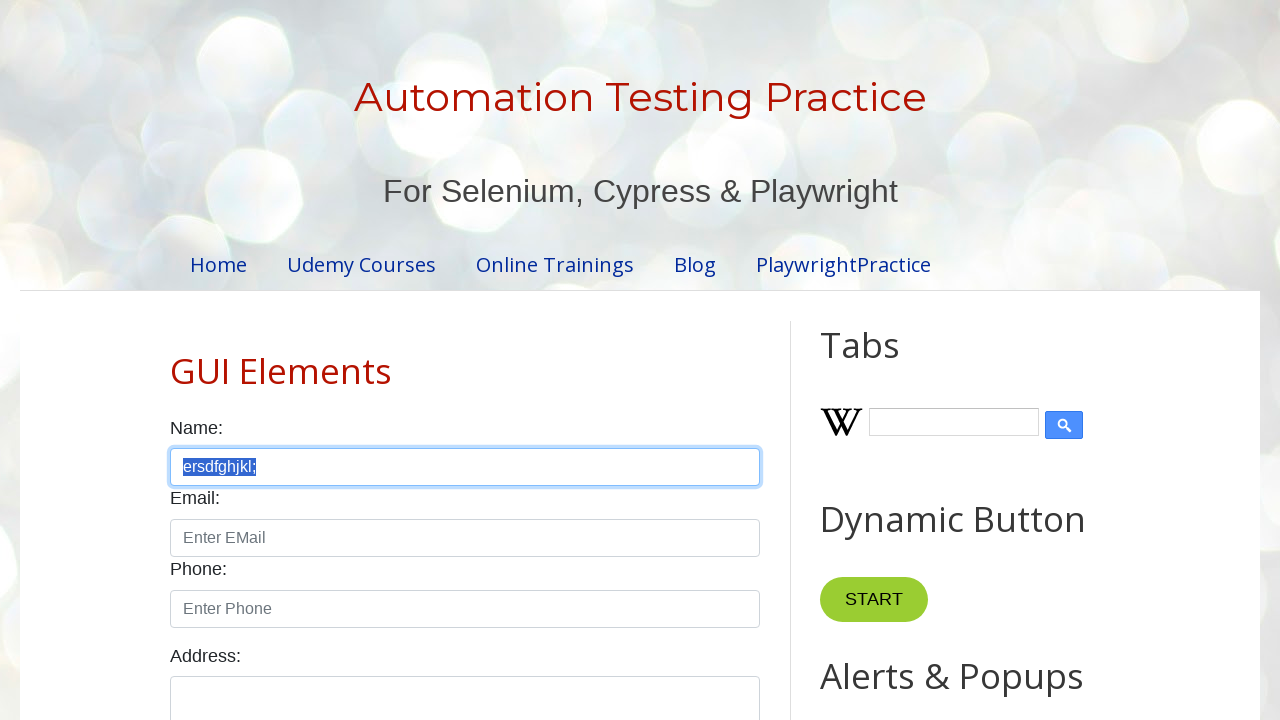

Copied selected text using Ctrl+C
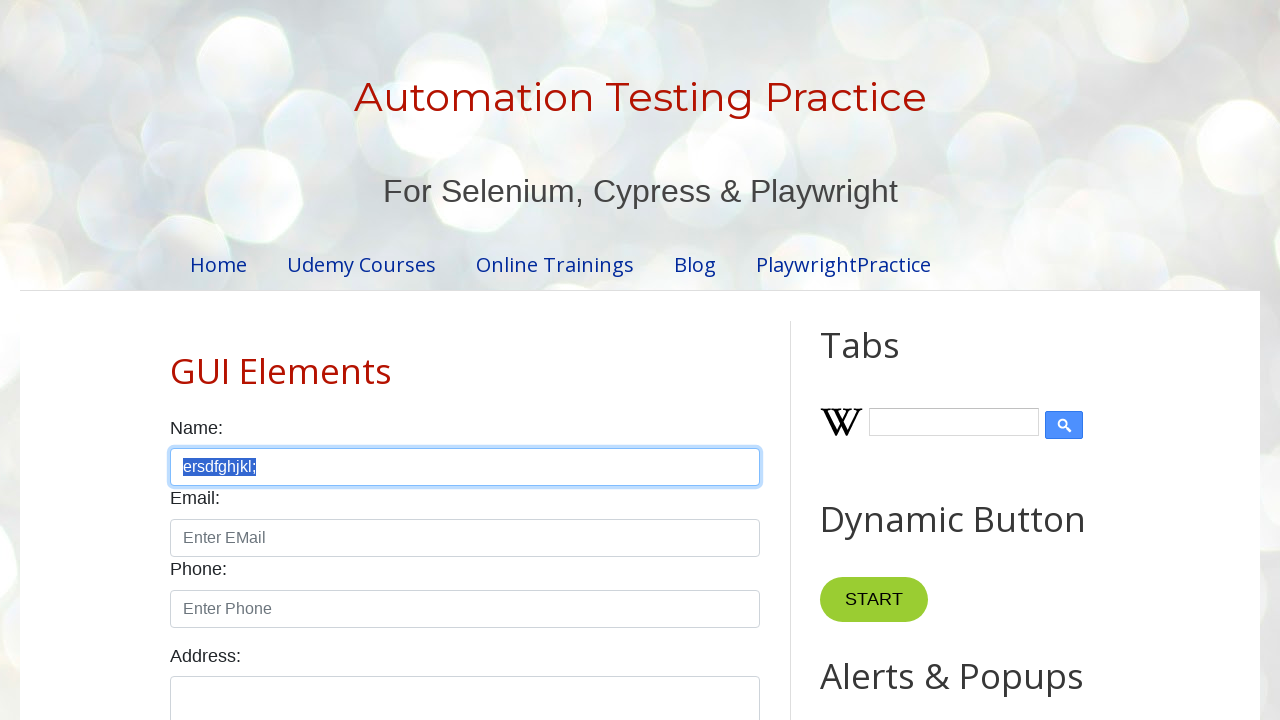

Pressed Tab to move to email field
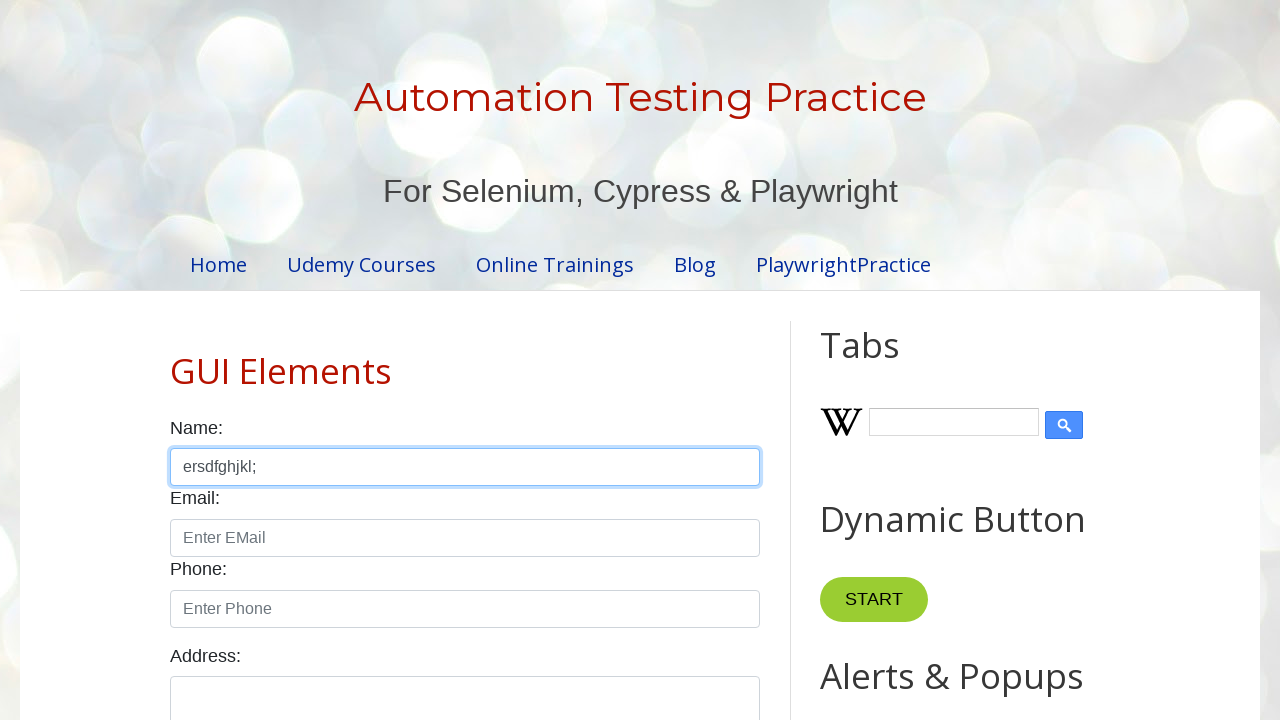

Pasted copied text into email field using Ctrl+V
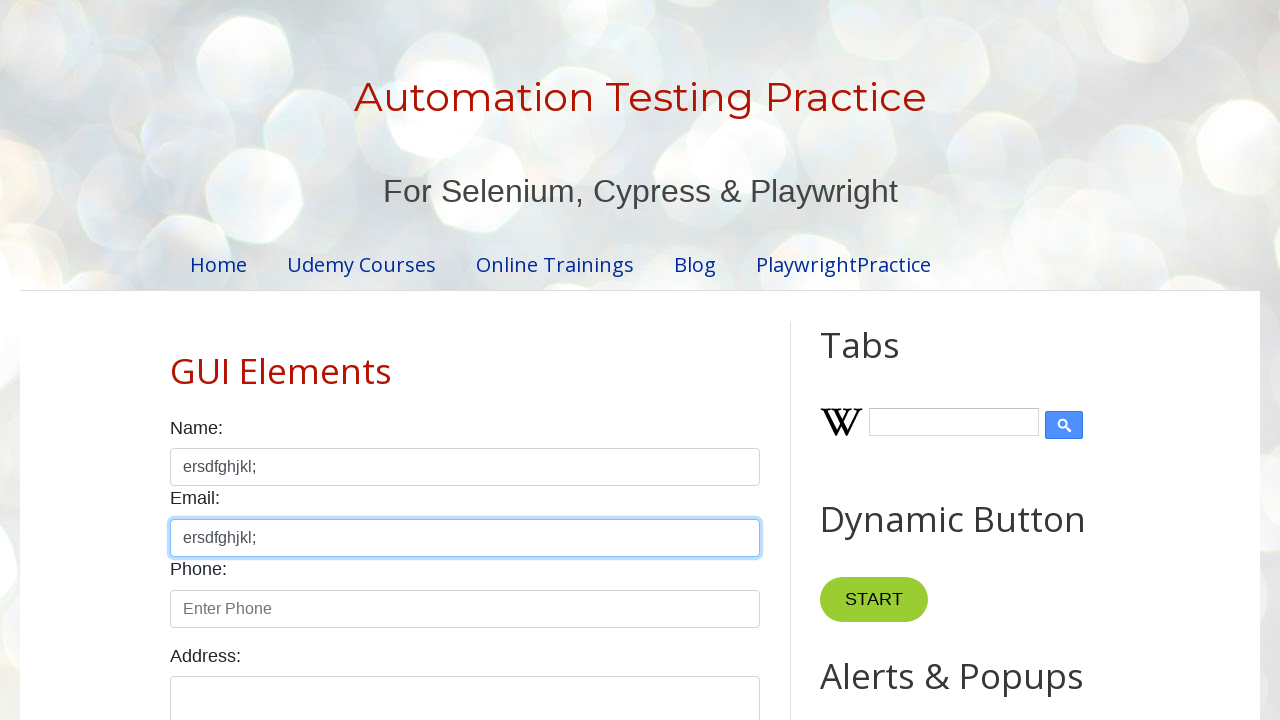

Waited for checkboxes to be visible
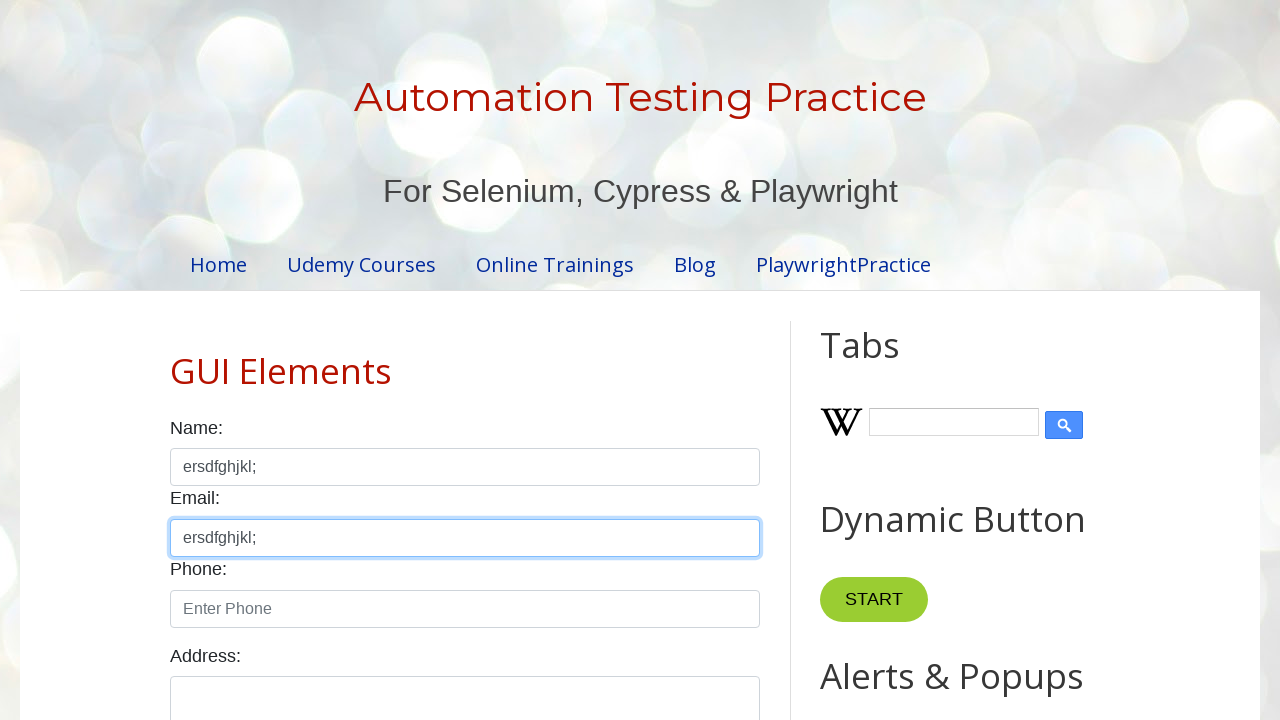

Clicked Monday checkbox at (272, 360) on input.form-check-input[type='checkbox'][value='monday']
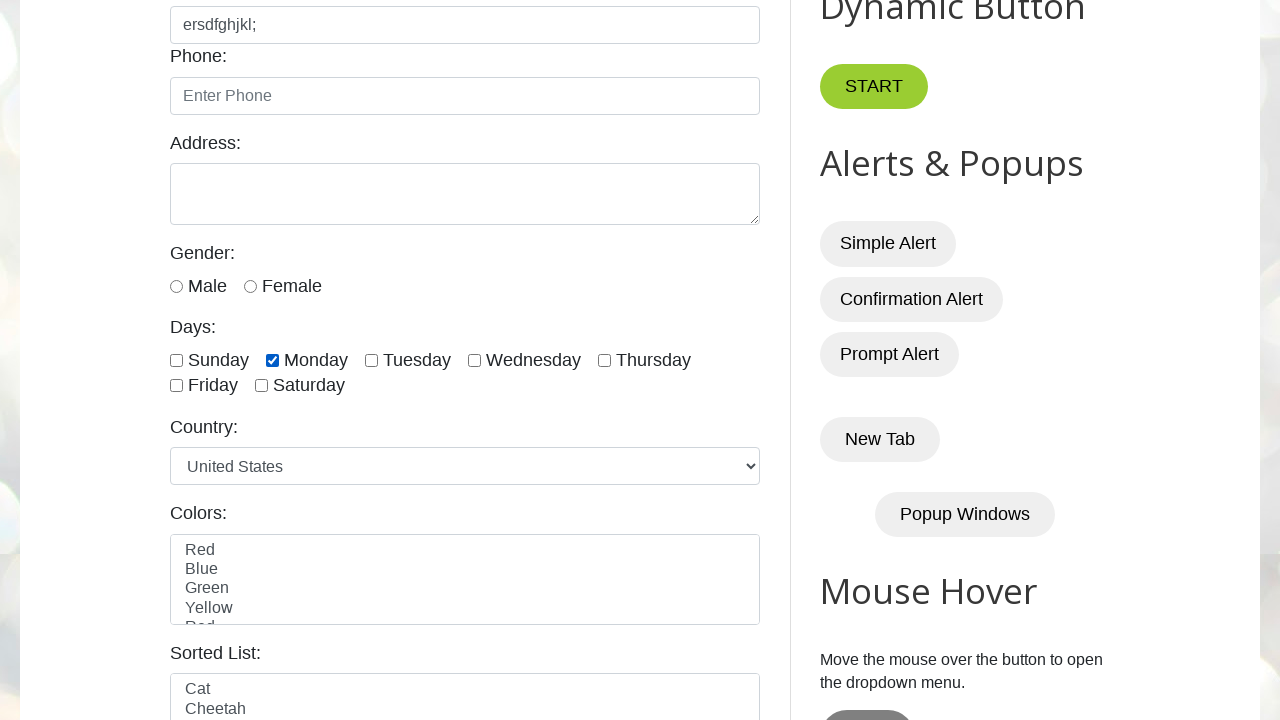

Clicked Tuesday checkbox at (372, 360) on input.form-check-input[type='checkbox'][value='tuesday']
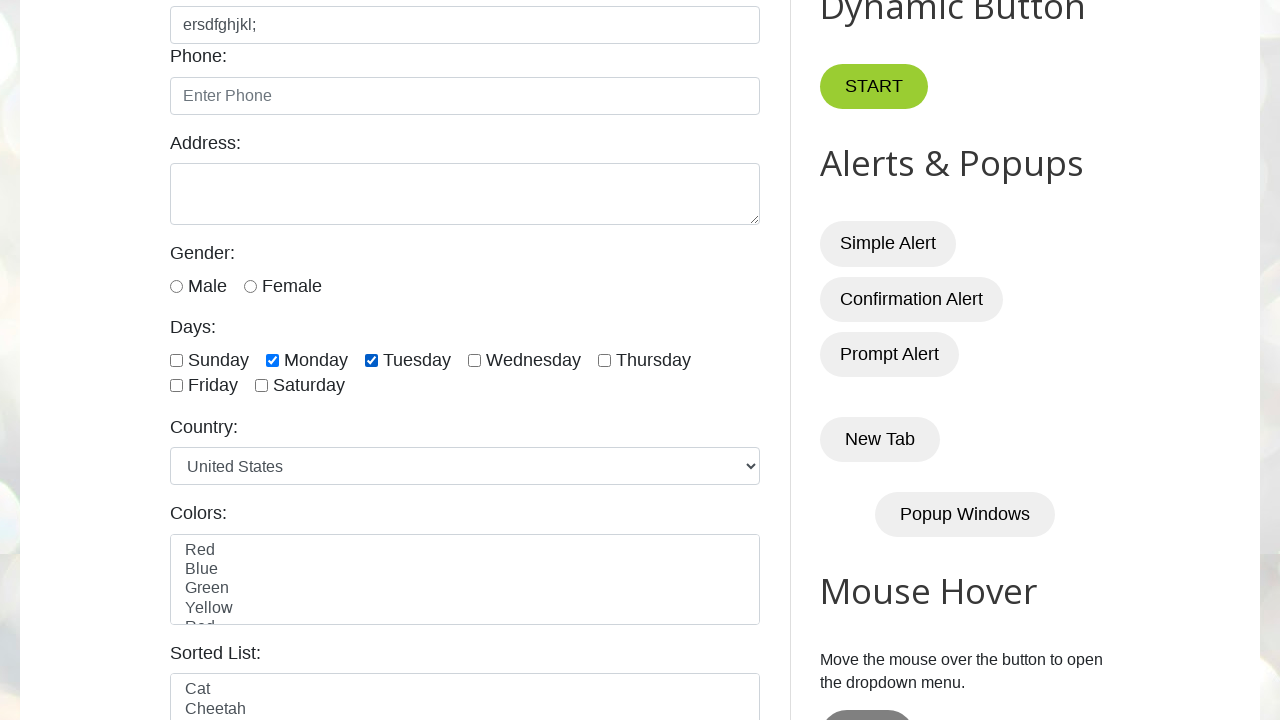

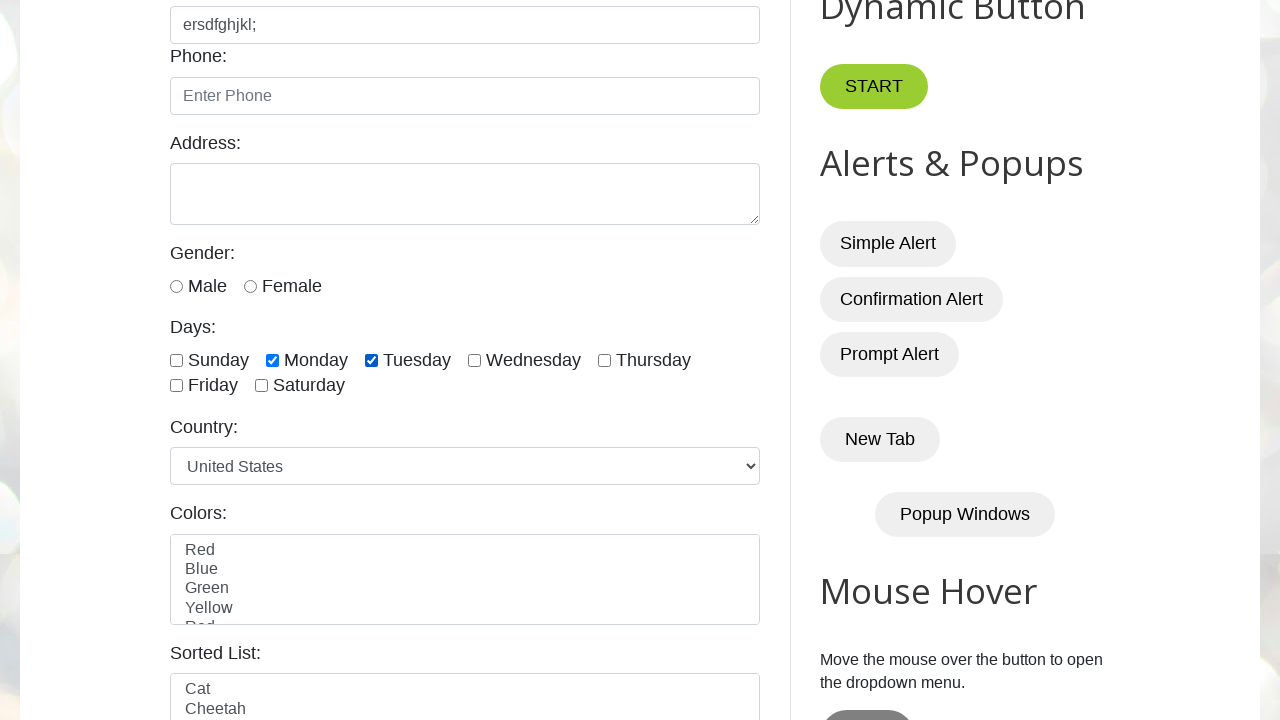